Tests drag and drop functionality by dragging the draggable element to the droppable area

Starting URL: https://crossbrowsertesting.github.io/drag-and-drop

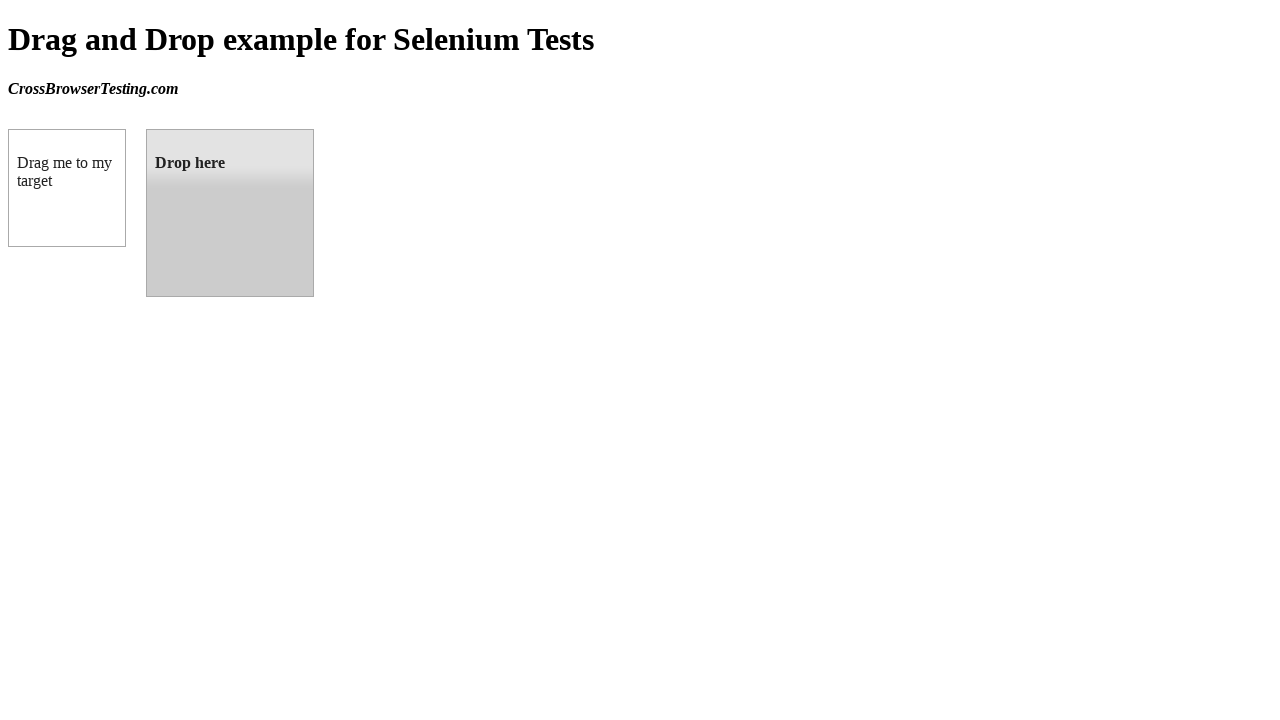

Navigated to drag and drop test page
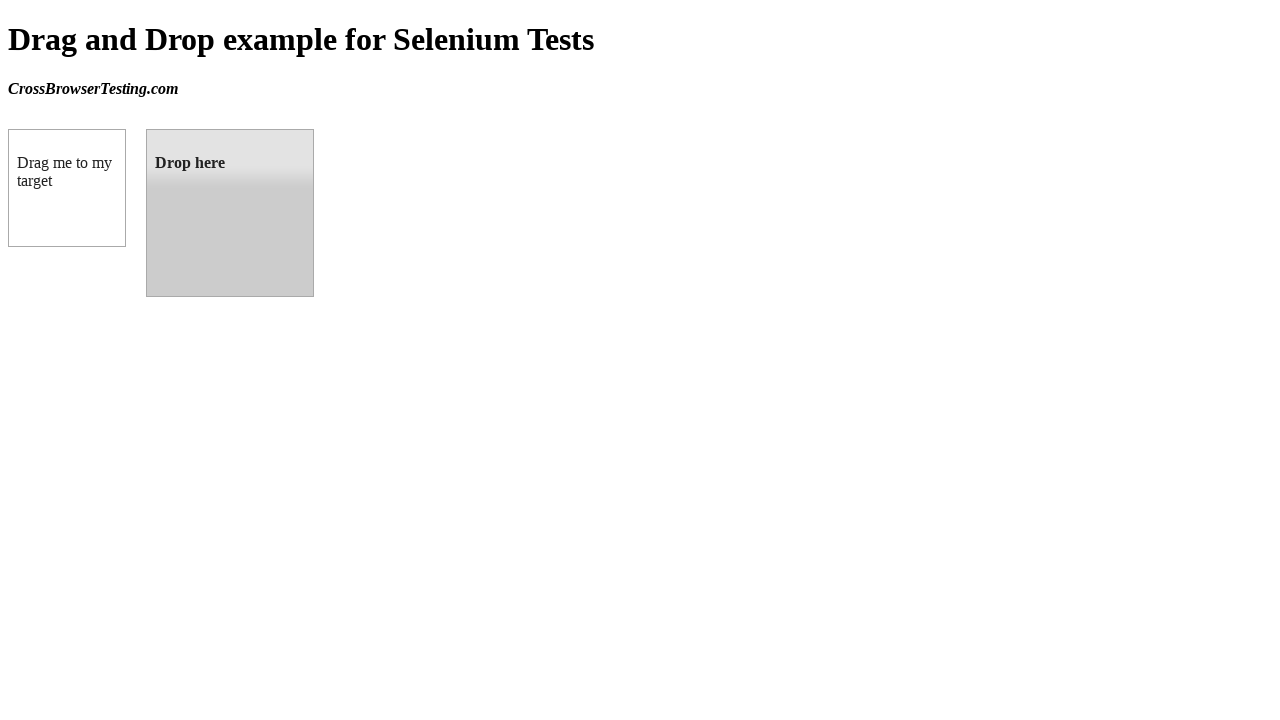

Located draggable element
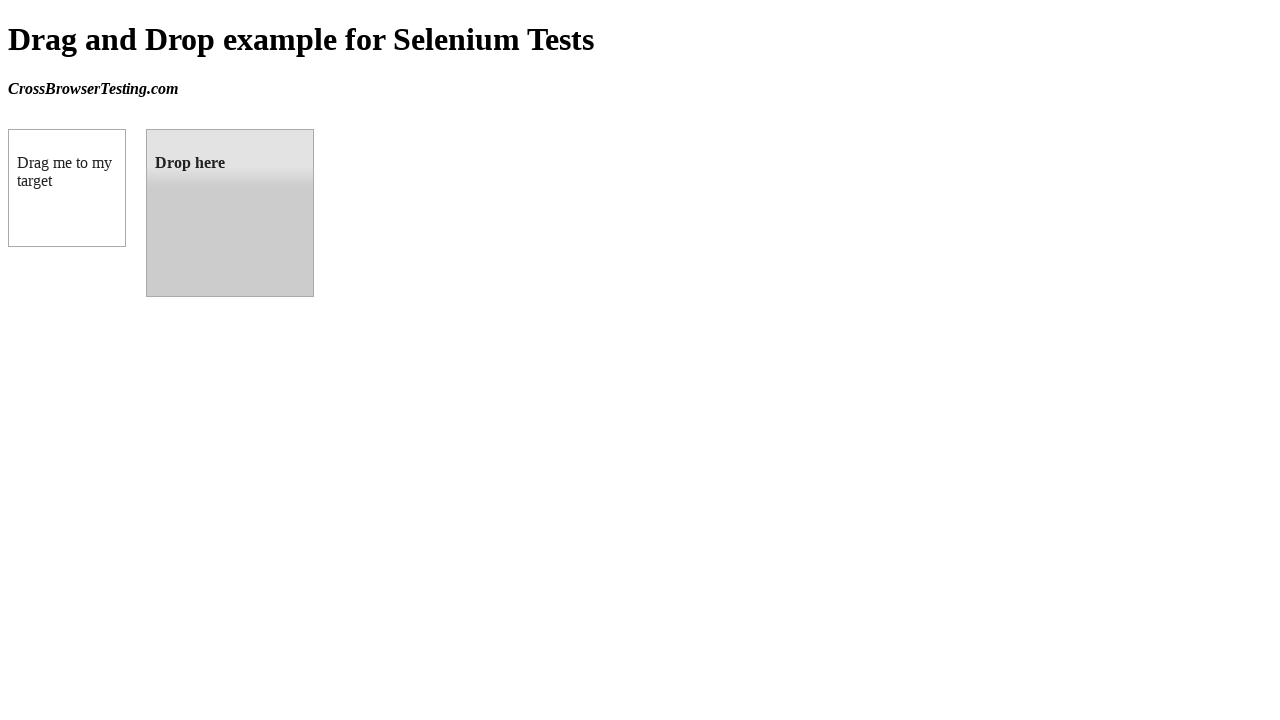

Located droppable element
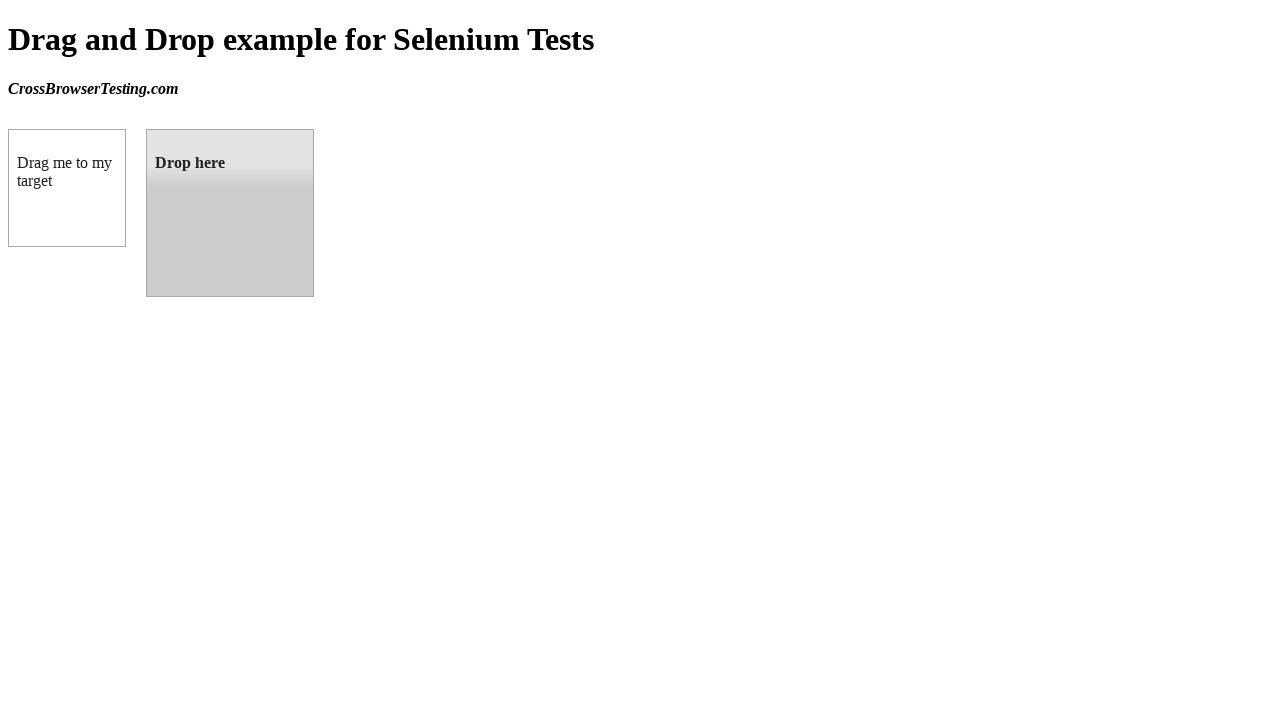

Dragged element to droppable area at (230, 213)
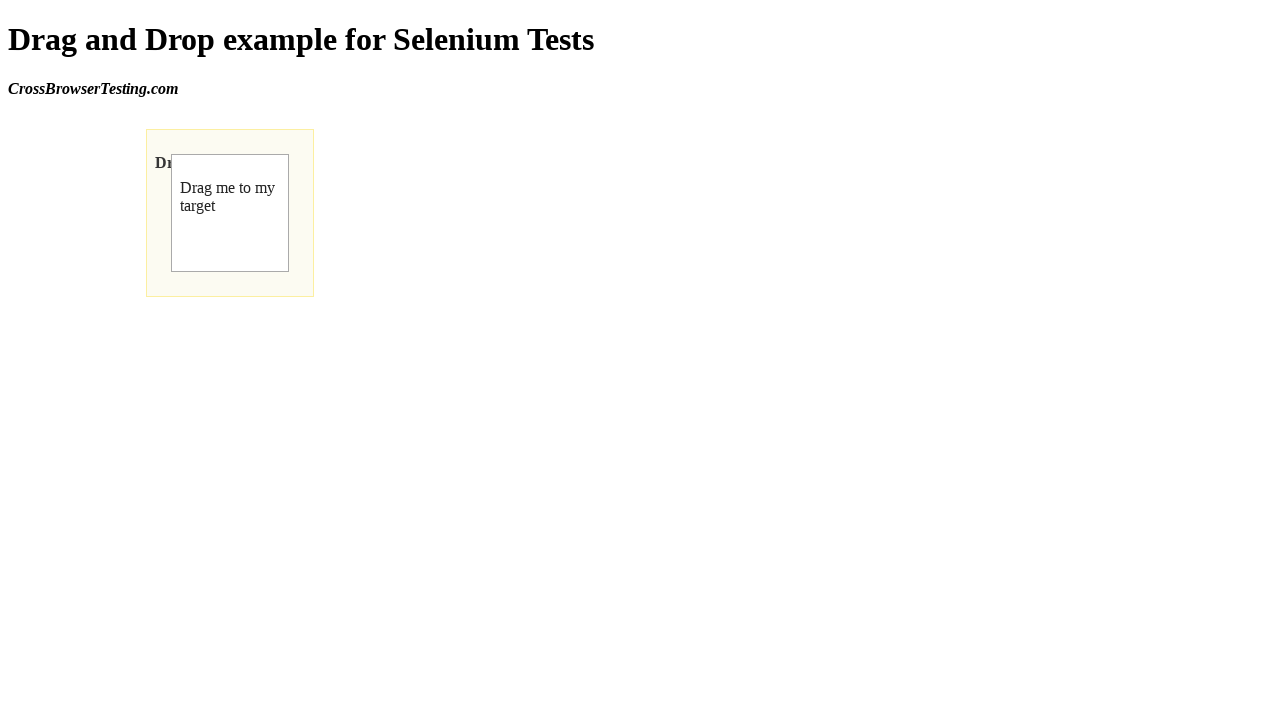

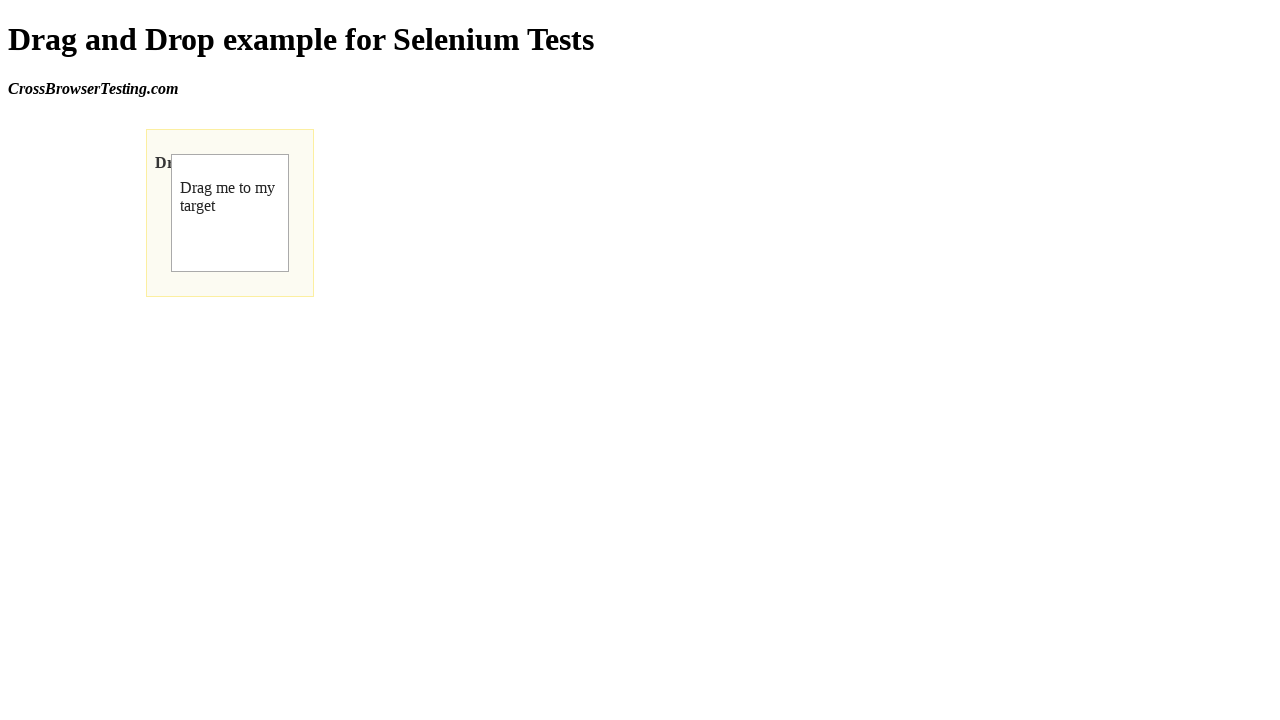